Tests browser navigation functionality by navigating between two URLs and using back, forward, and refresh browser controls.

Starting URL: https://www.saucedemo.com/

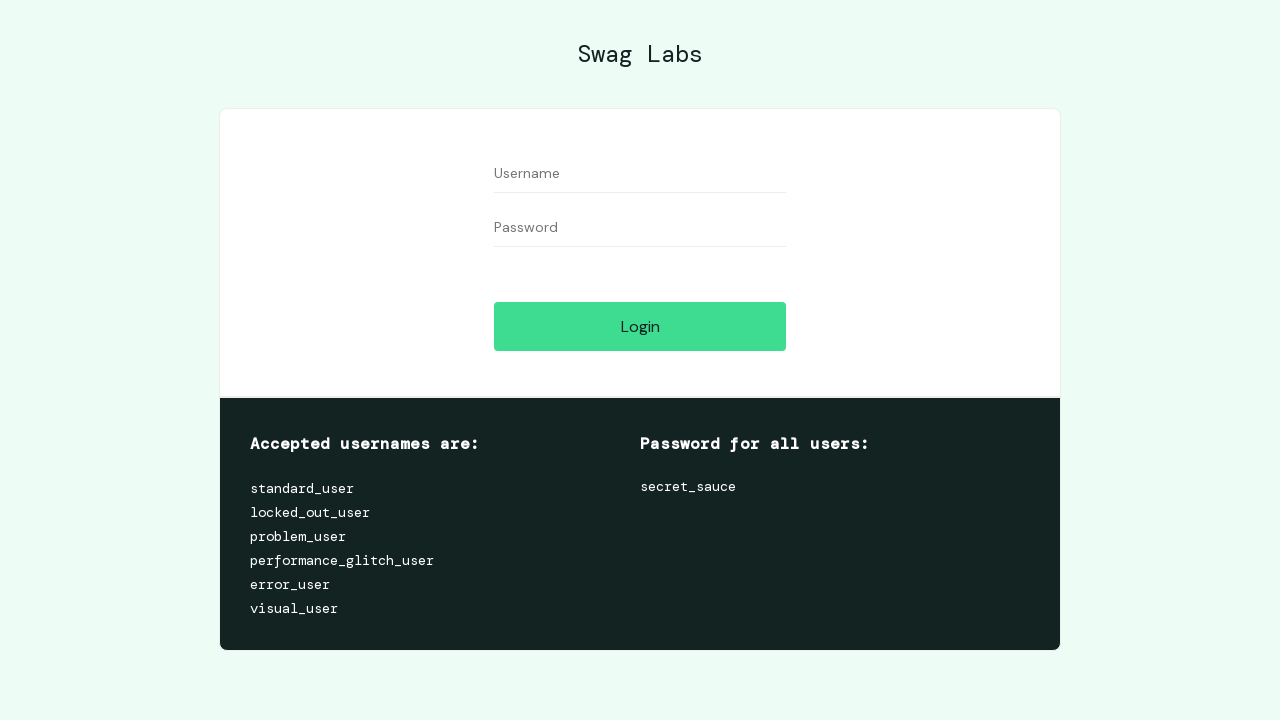

Navigated to OrangeHRM login page
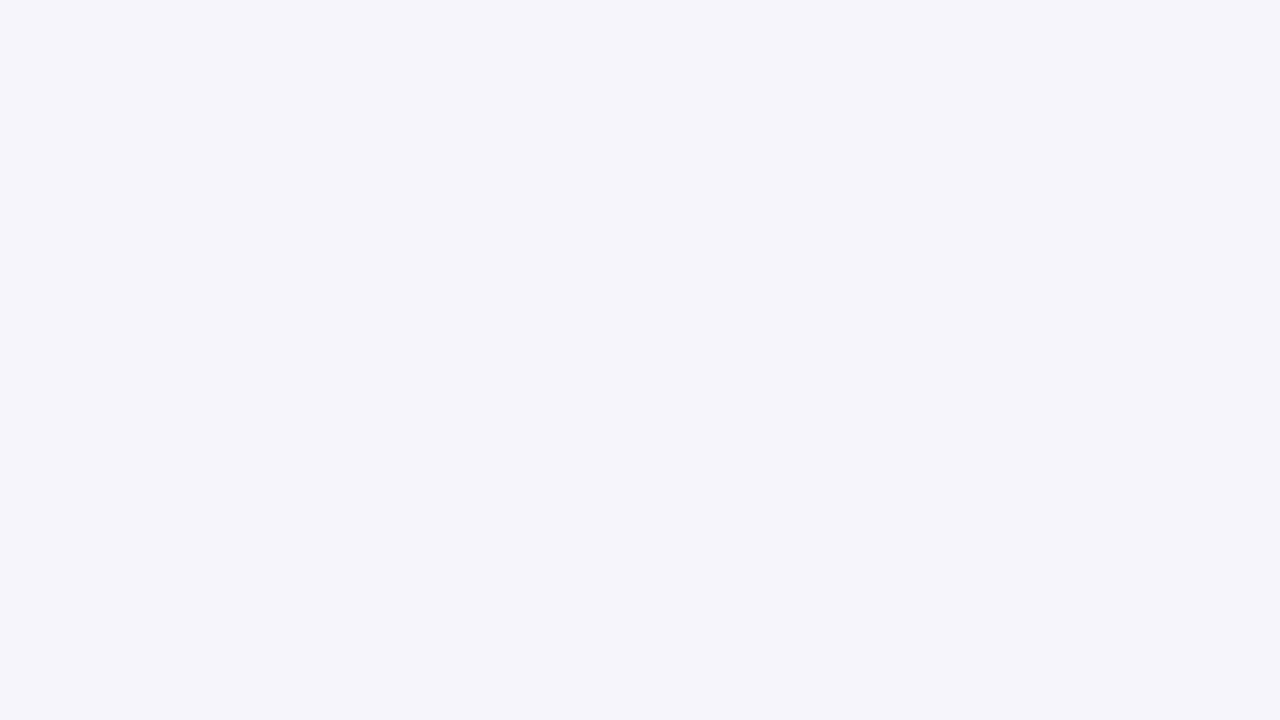

Navigated back to previous page (saucedemo.com)
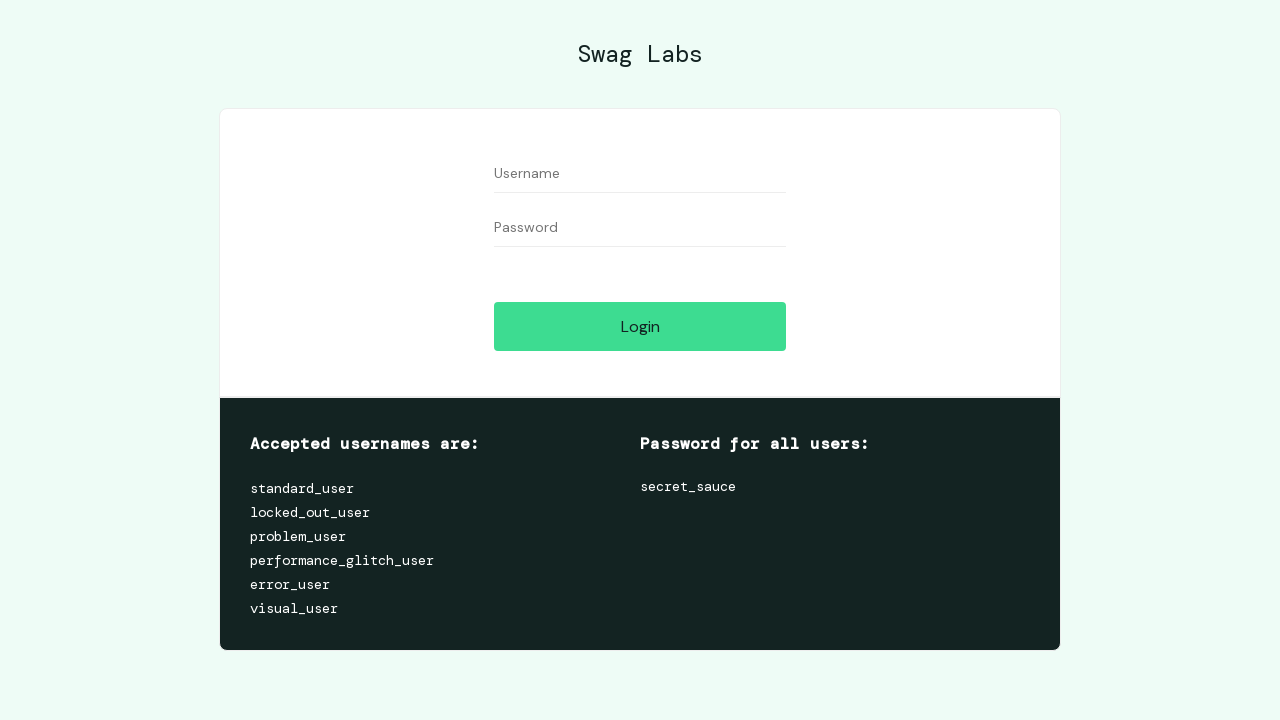

Navigated forward to OrangeHRM login page
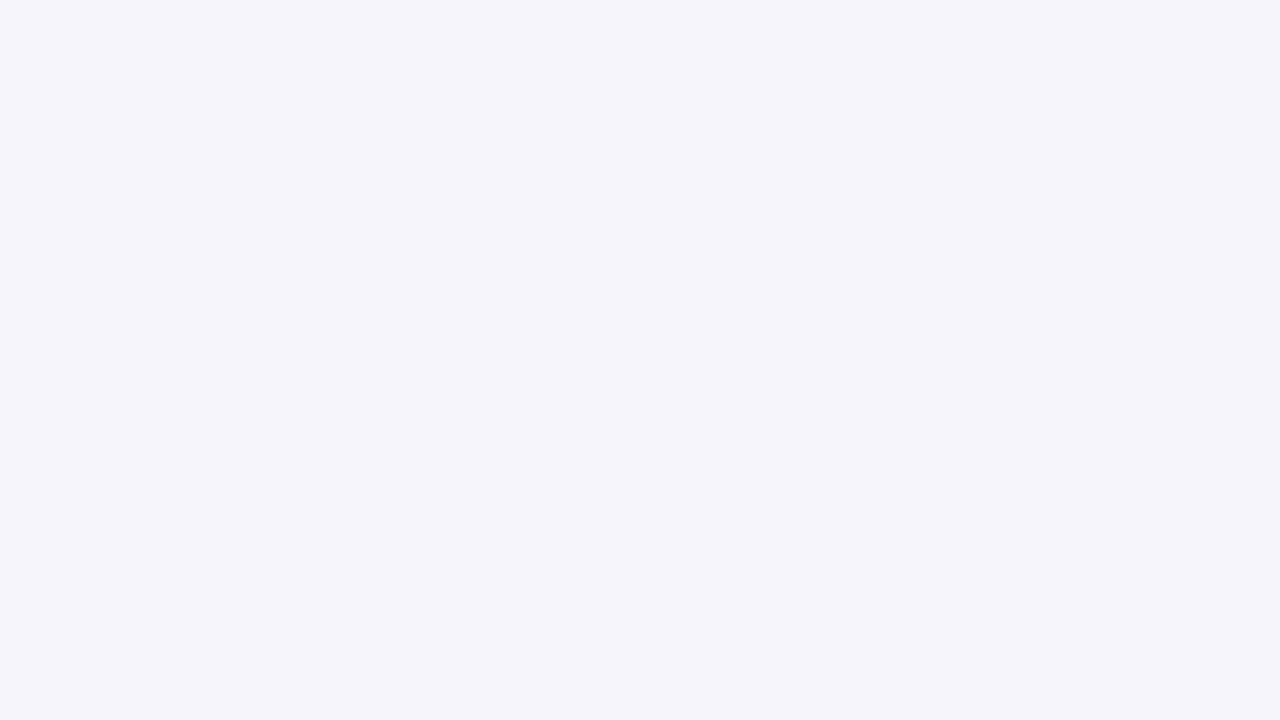

Refreshed the current page
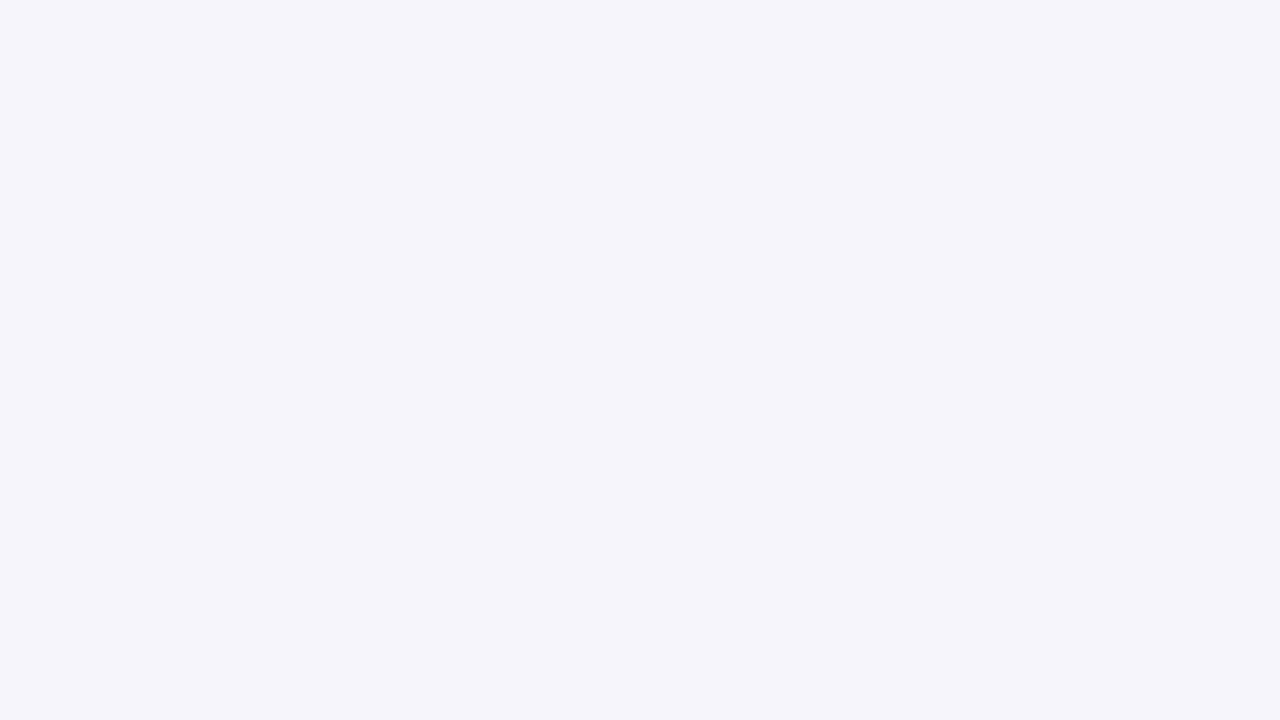

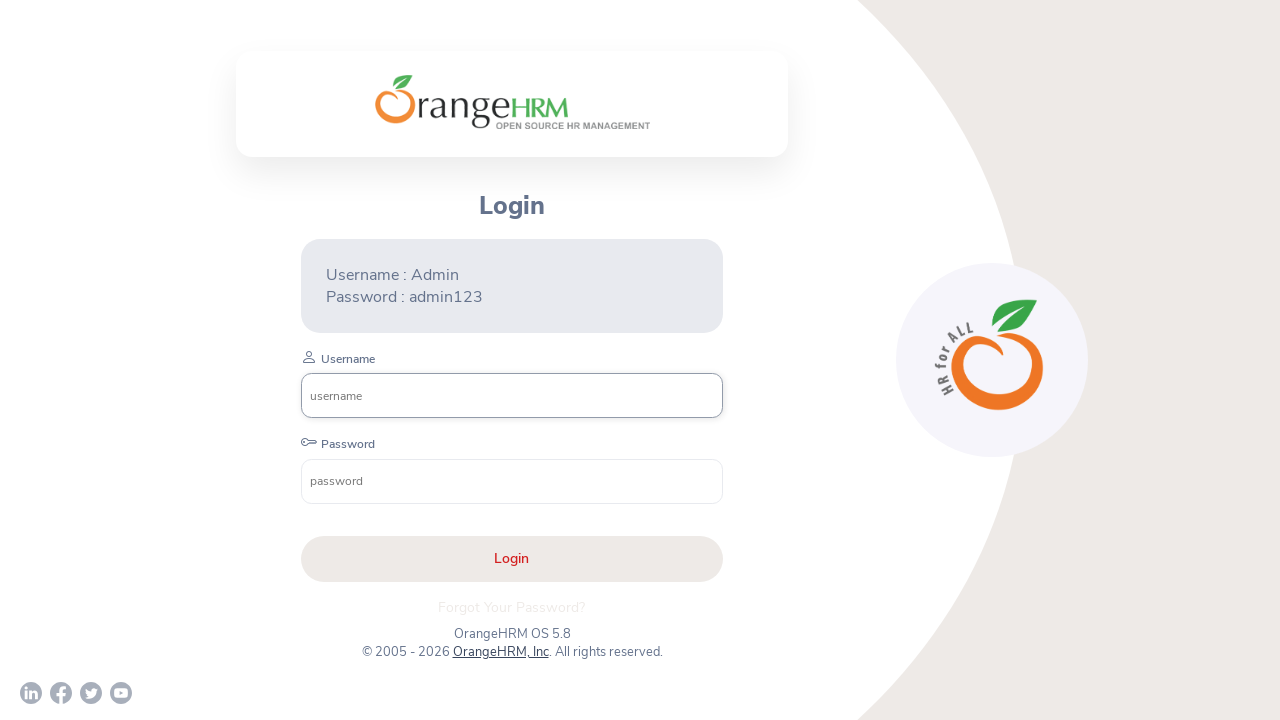